Tests handling of child windows by clicking a link that opens a new page, extracting text from the new page, and using it in the original page

Starting URL: http://rahulshettyacademy.com/loginpagePractise/

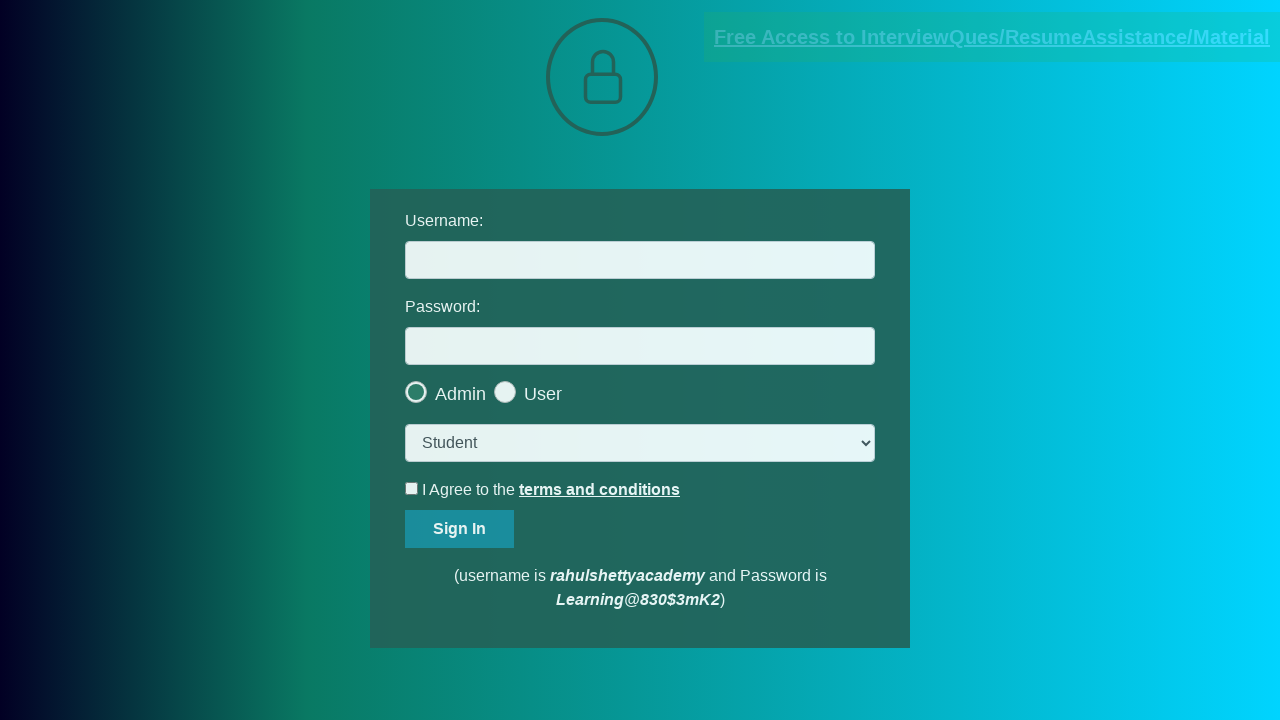

Located document link element
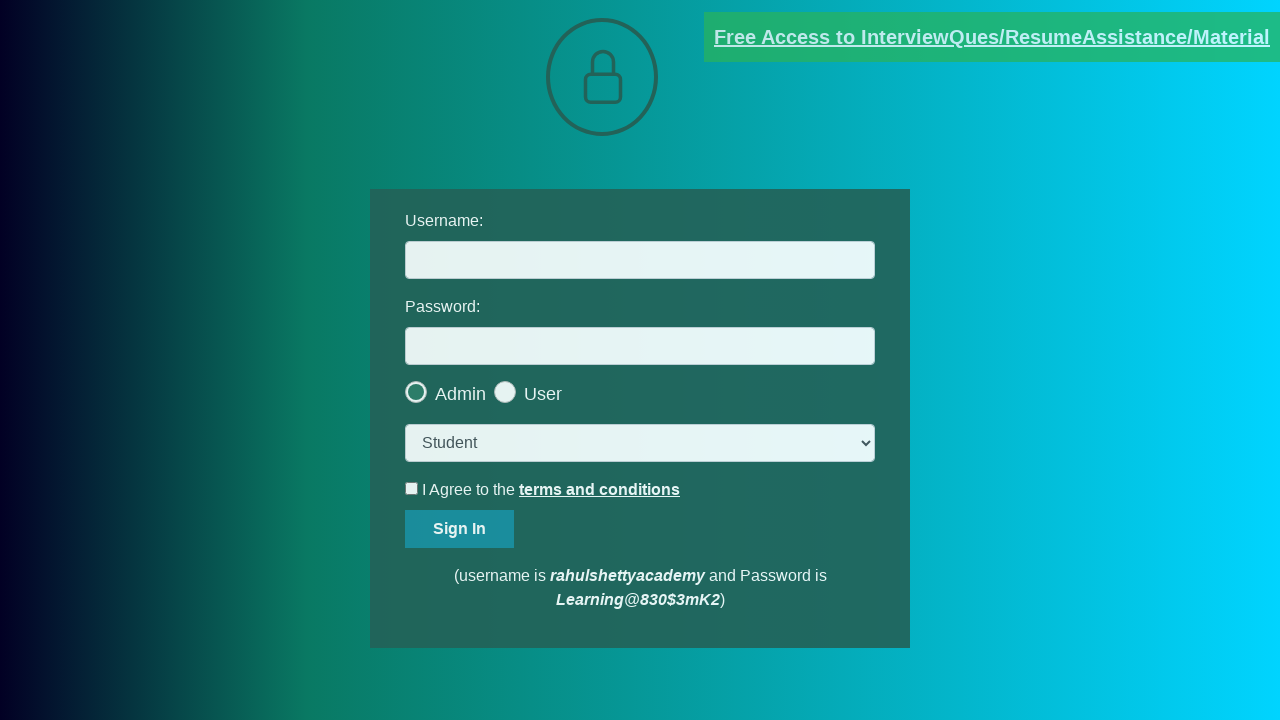

Clicked document link to open new child window at (992, 37) on [href*="documents-request"]
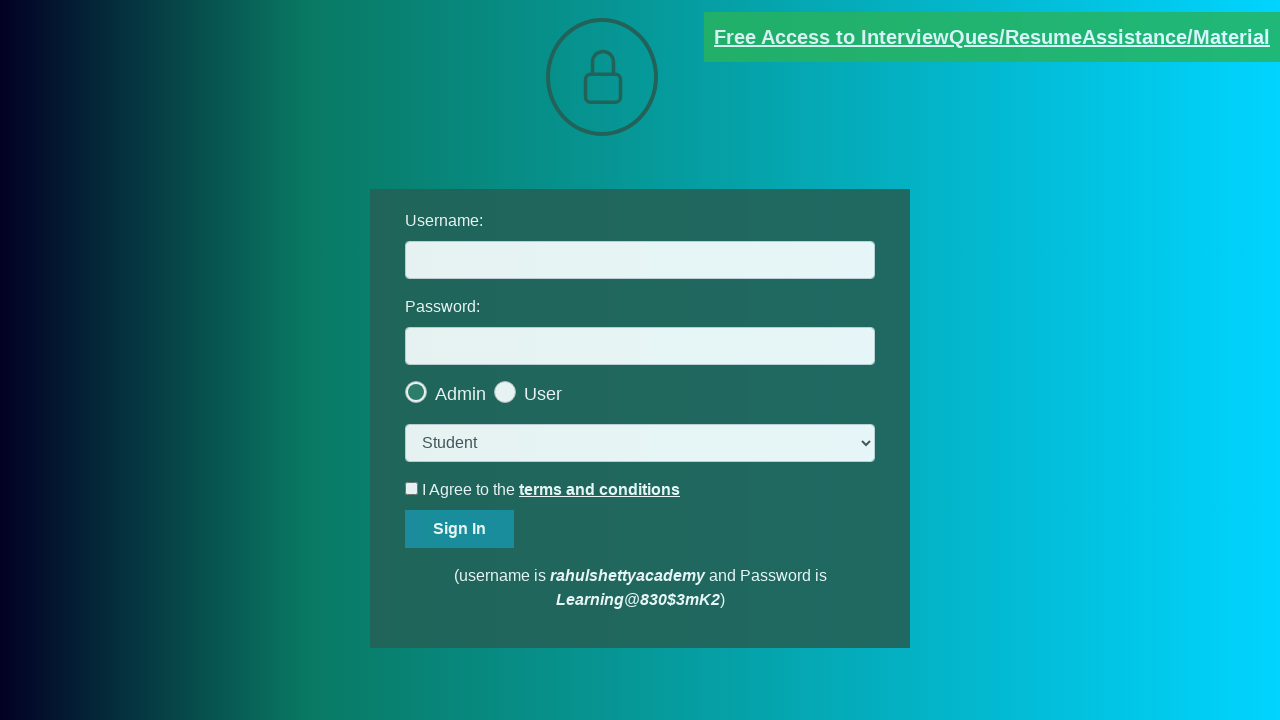

Captured new child window/page object
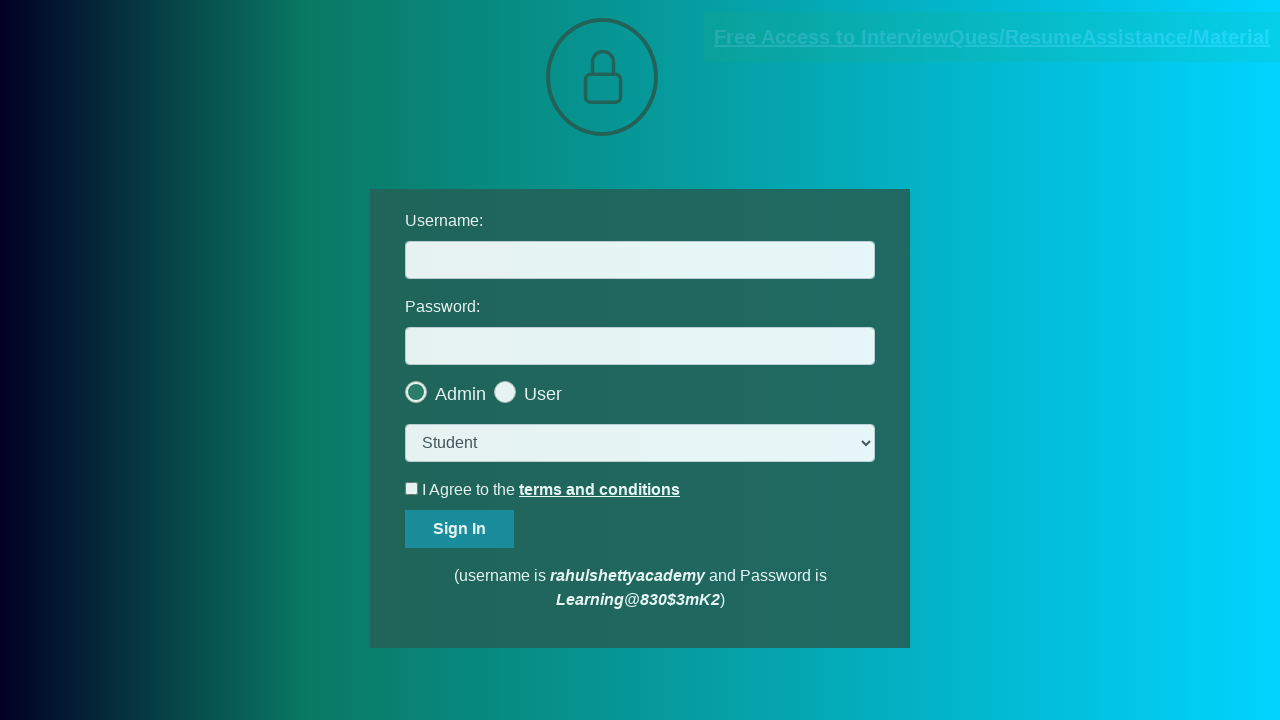

Child window page loaded completely
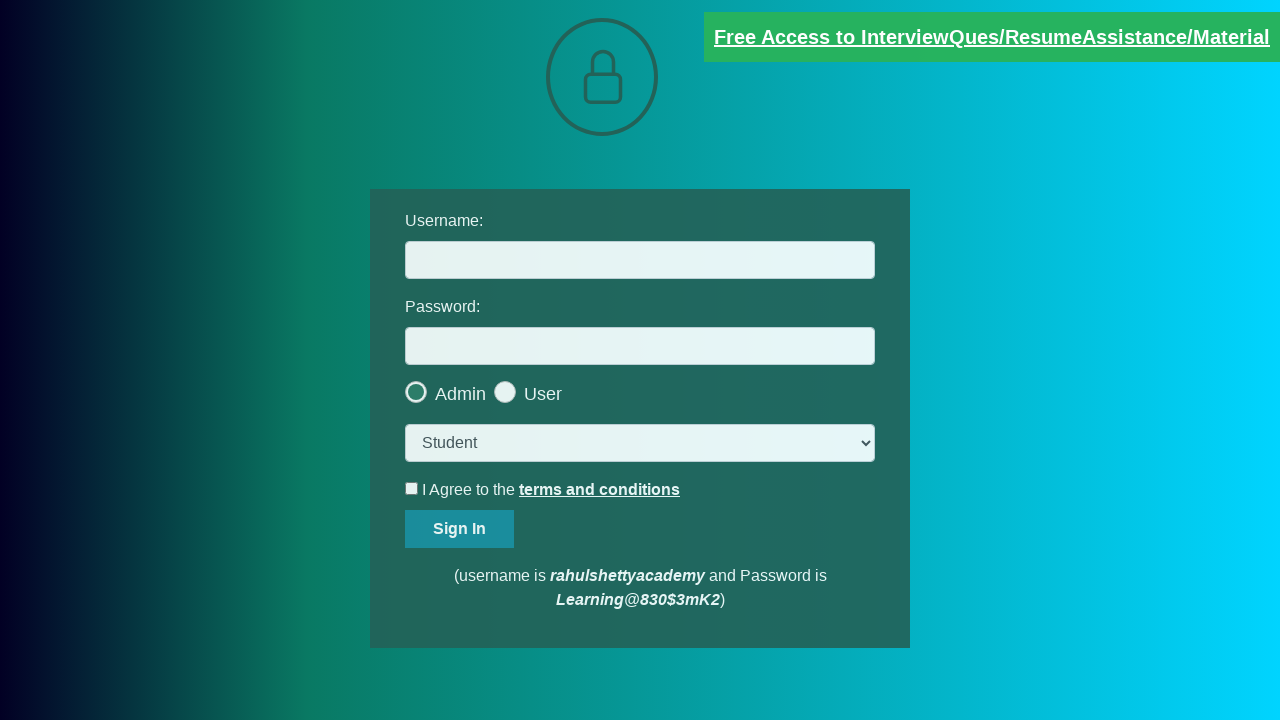

Extracted text content from red element in child window
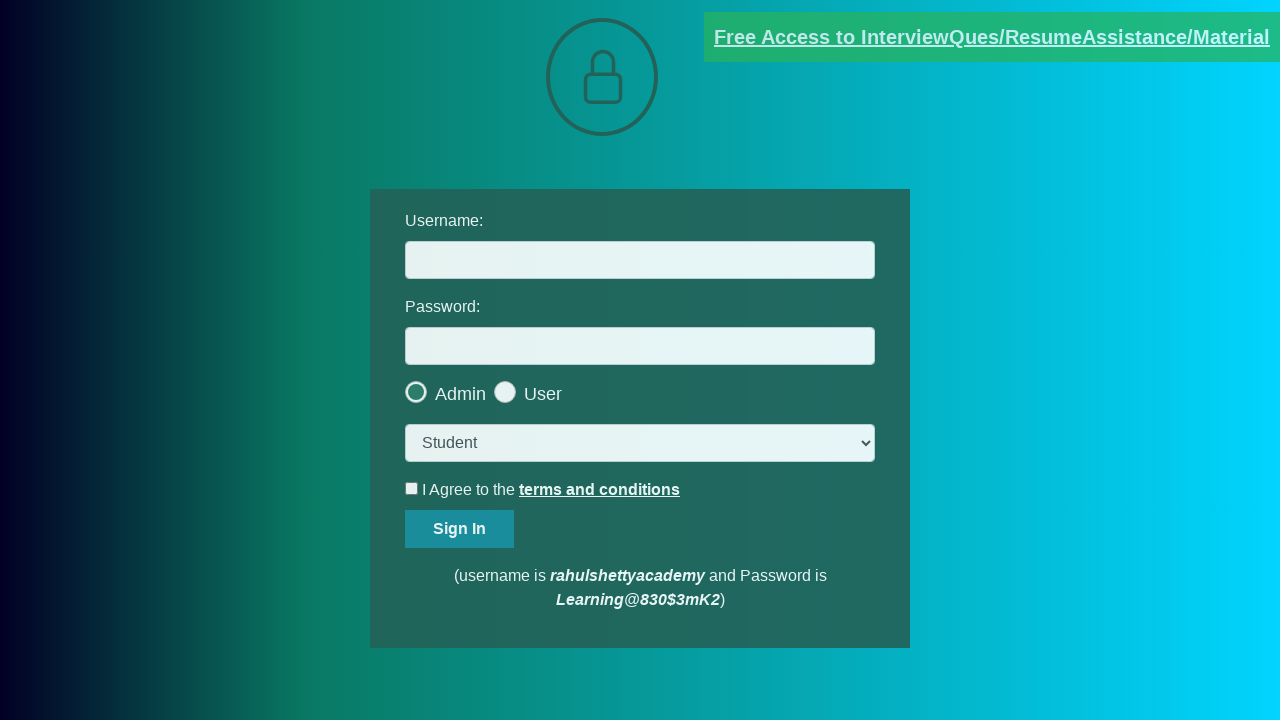

Verified that extracted text is not None
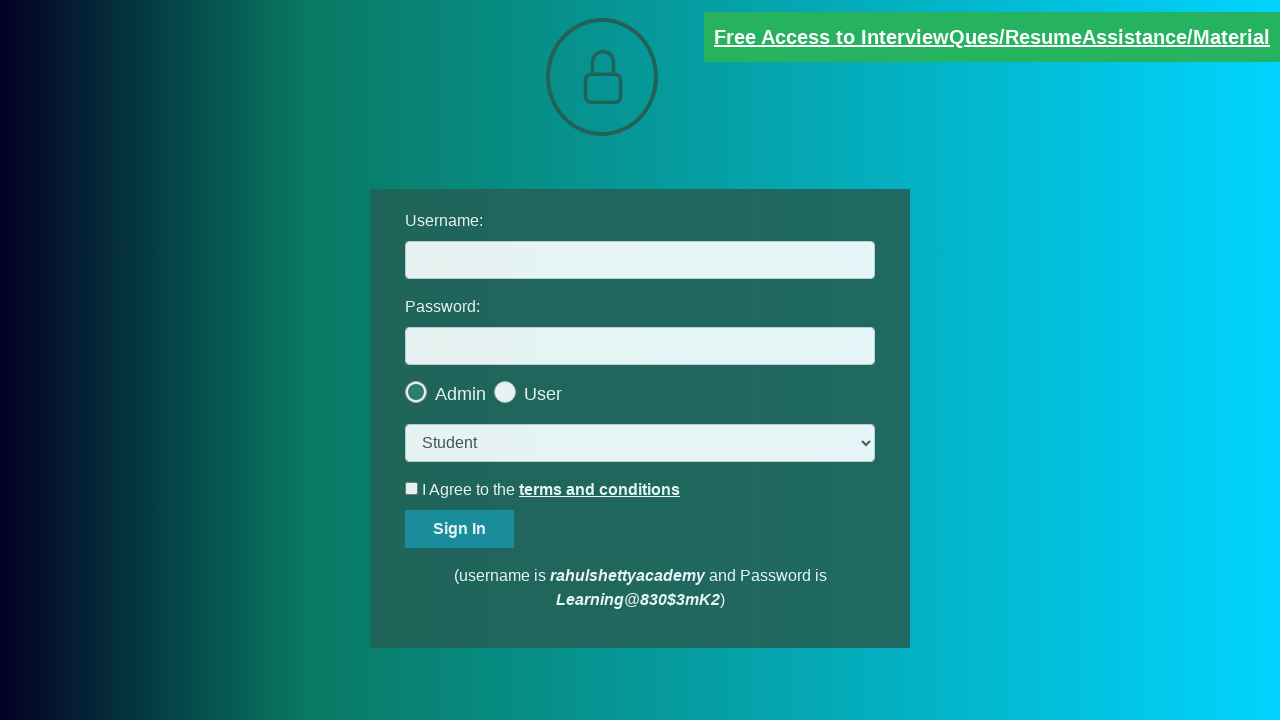

Extracted domain from text: 'rahulshettyacademy.com'
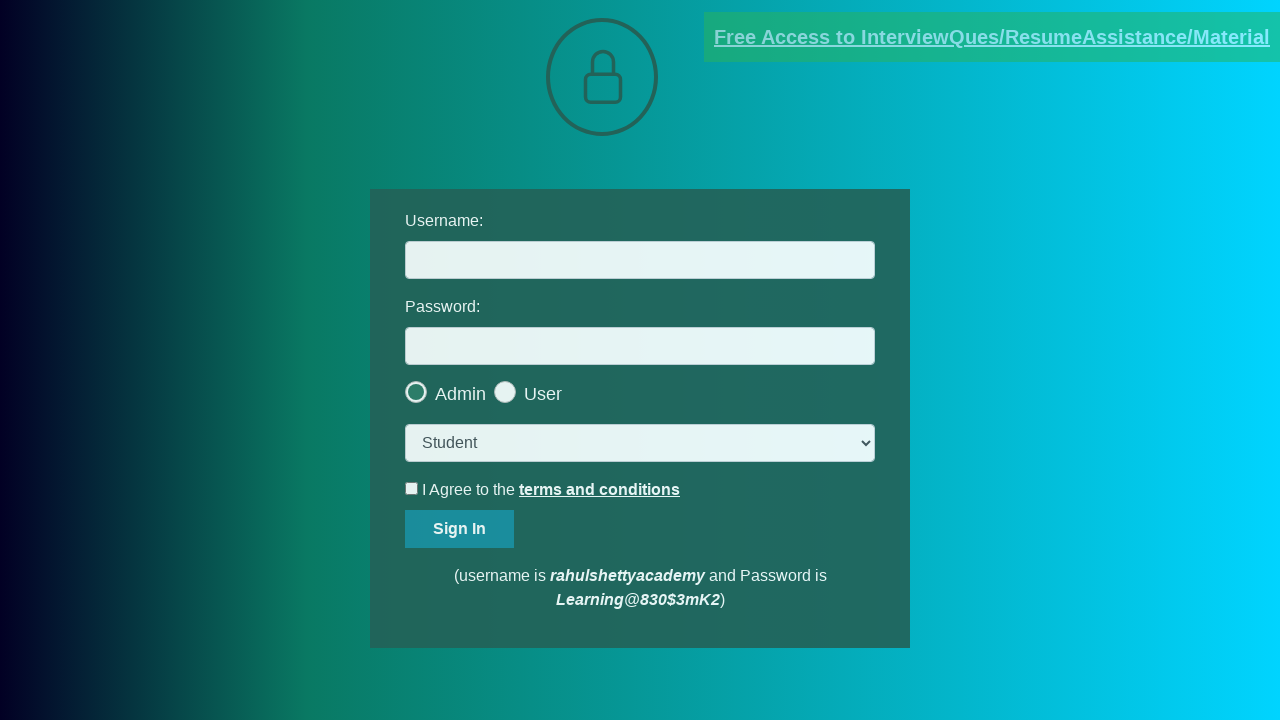

Filled username field with extracted domain 'rahulshettyacademy.com' on #username
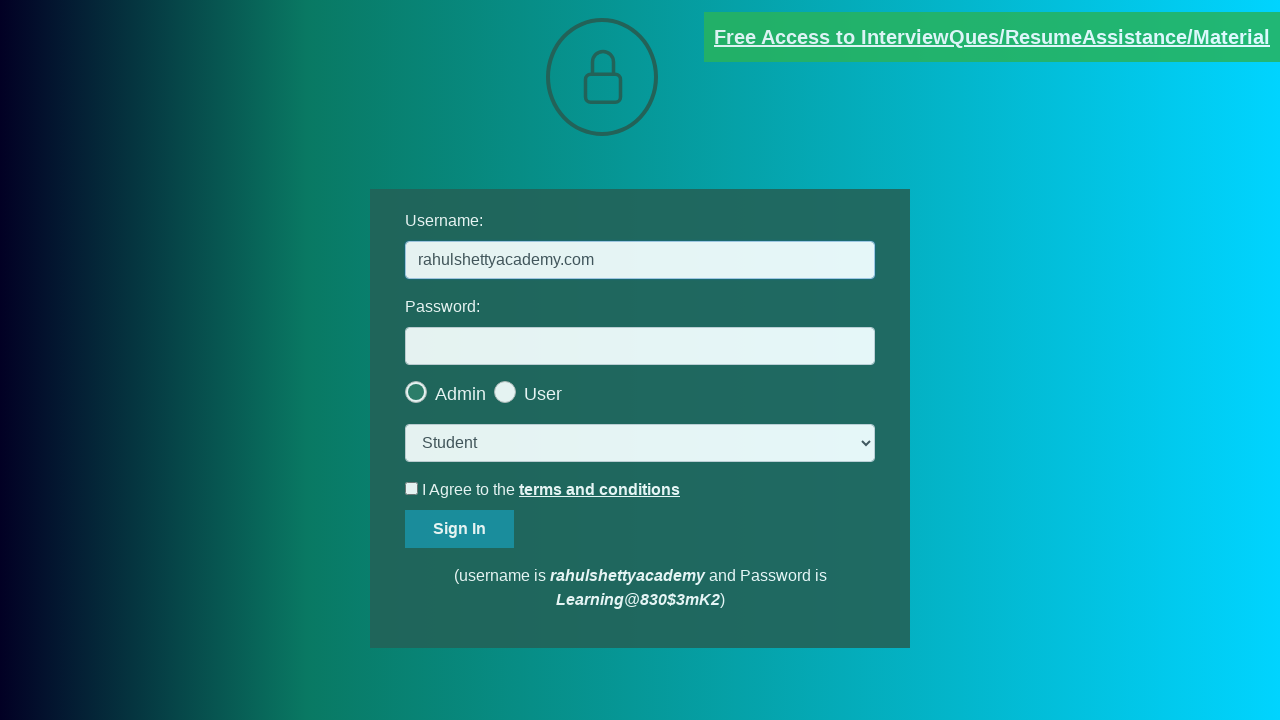

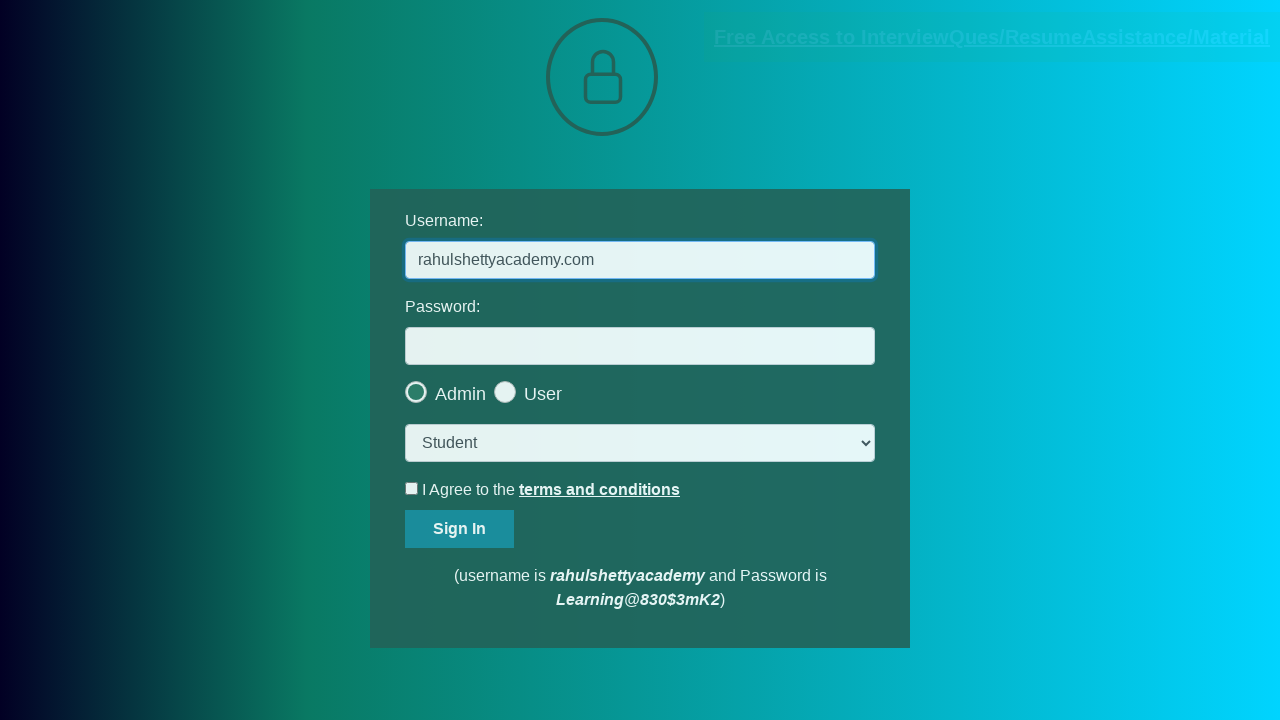